Tests registration form by filling in first name, last name, and email fields, then submitting the form and verifying the success message

Starting URL: http://suninjuly.github.io/registration1.html

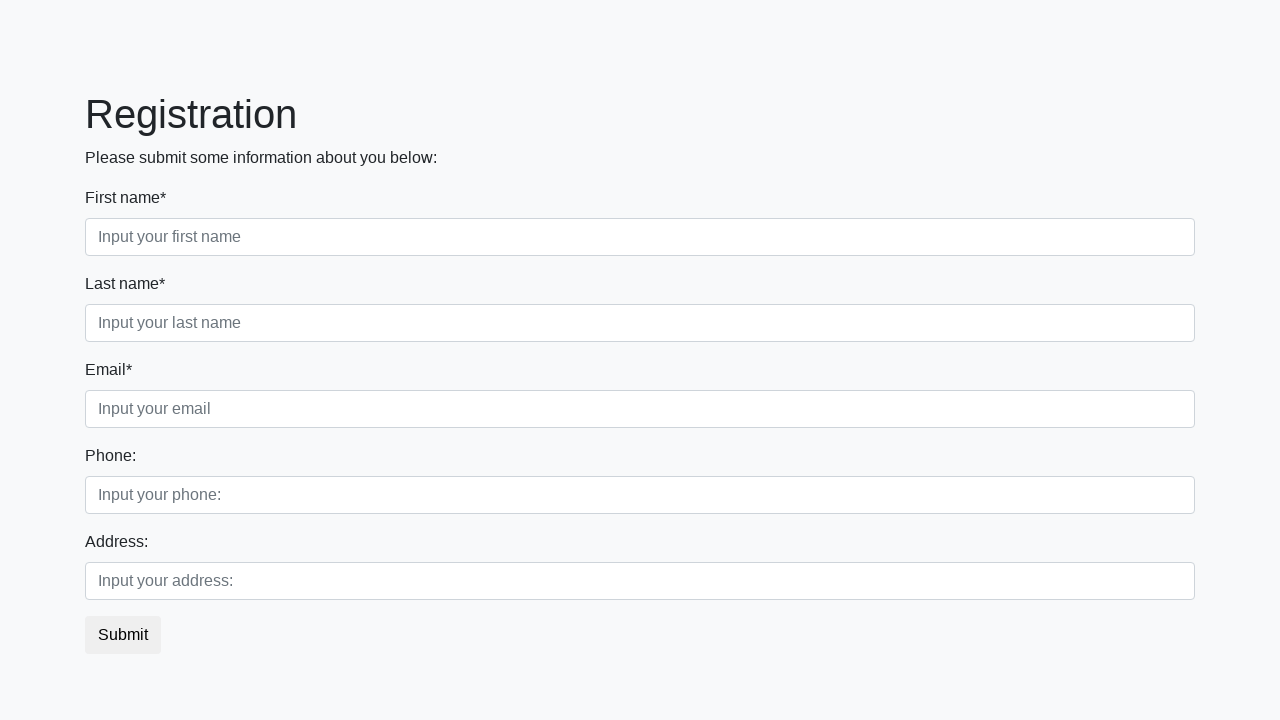

Filled in first name field with 'Ivan' on .first_block .form-control.first
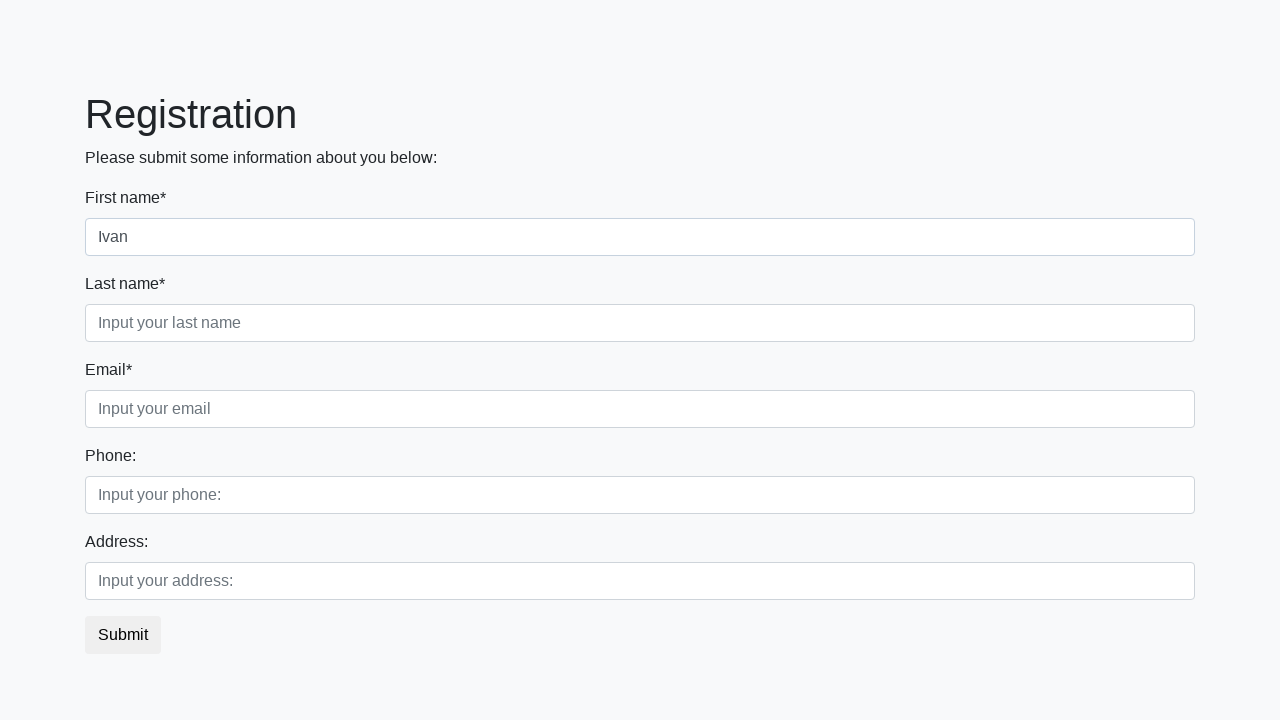

Filled in last name field with 'Petrov' on .first_block .form-control.second
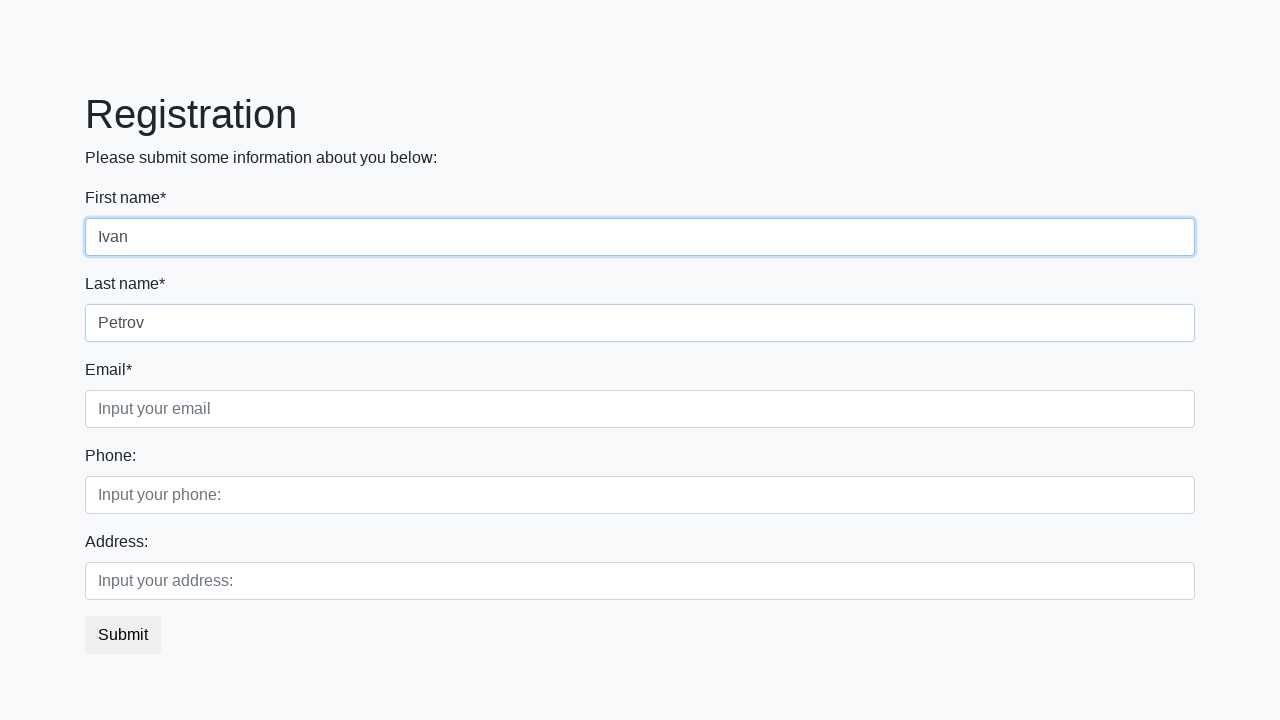

Filled in email field with 'petrov@gmail.com' on .first_block .form-control.third
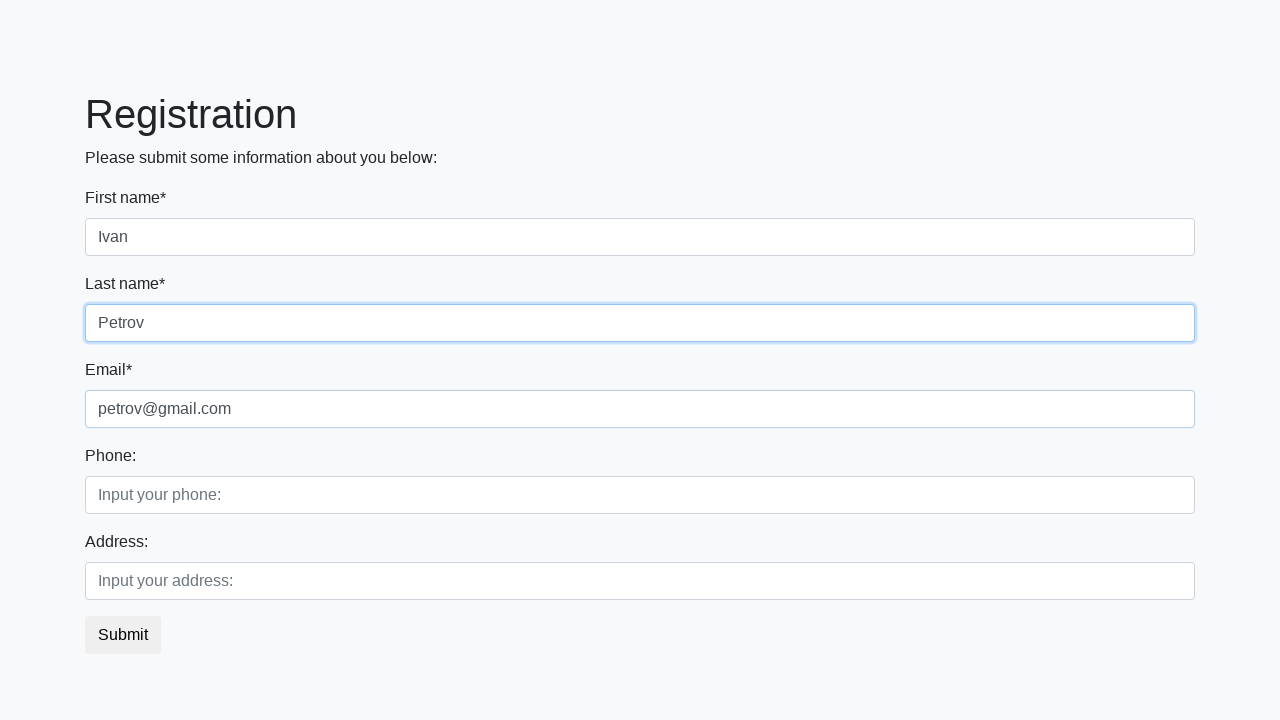

Clicked submit button to register at (123, 635) on button.btn
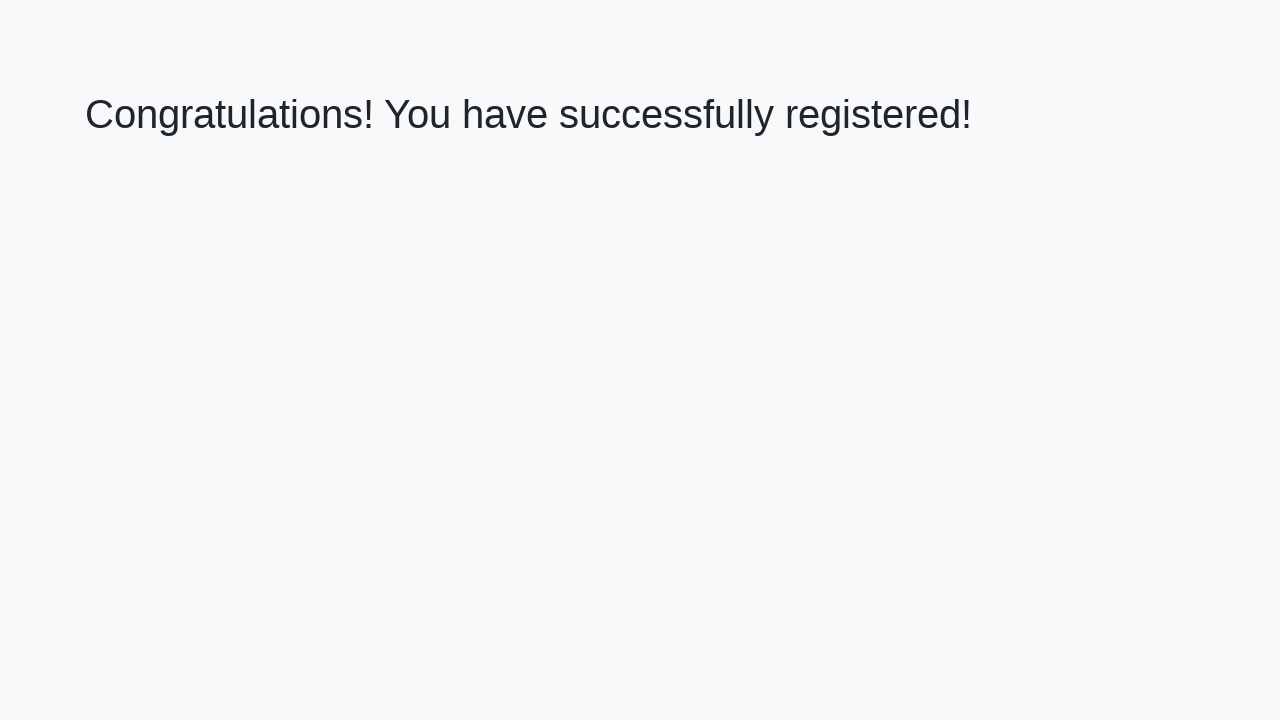

Success message heading loaded
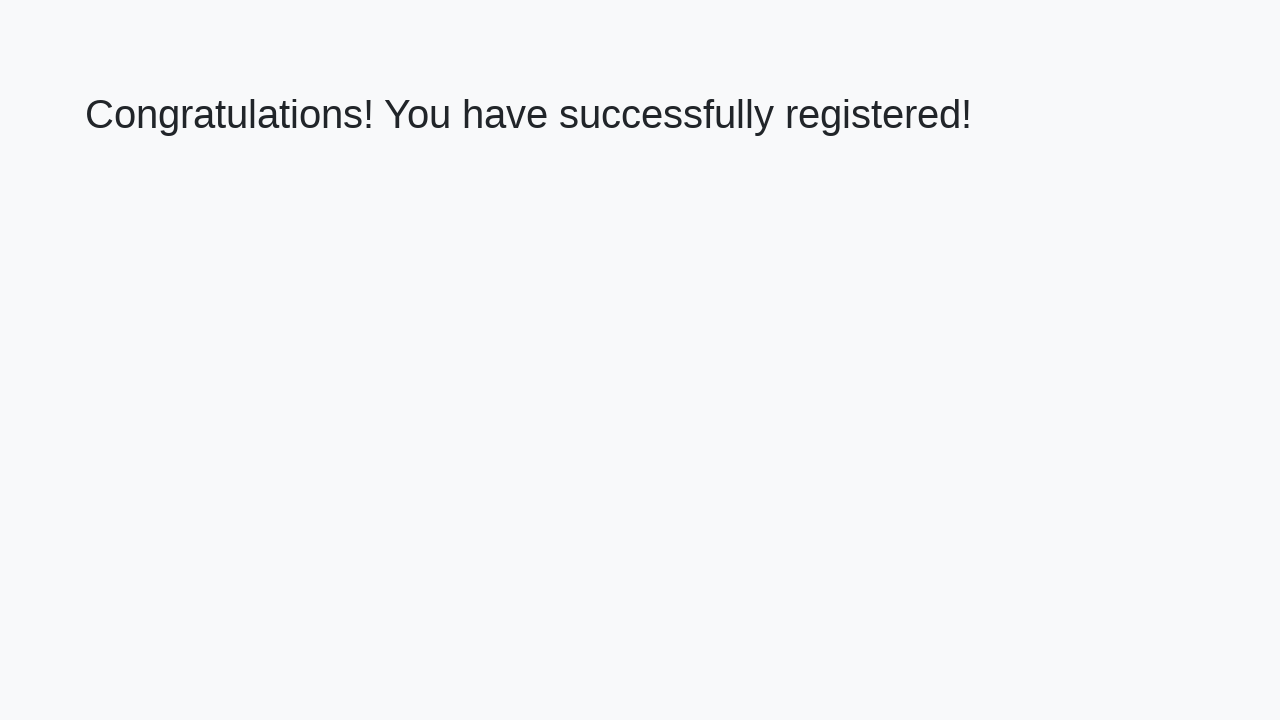

Retrieved success message text: 'Congratulations! You have successfully registered!'
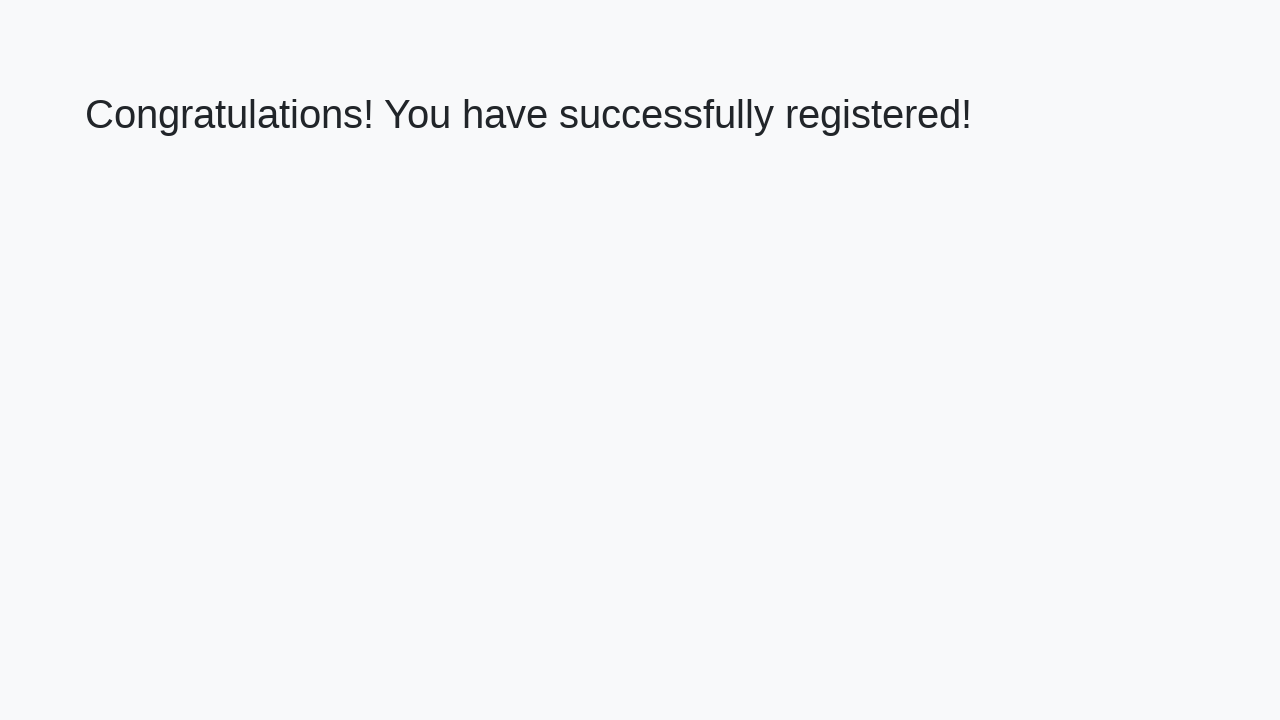

Verified success message matches expected text
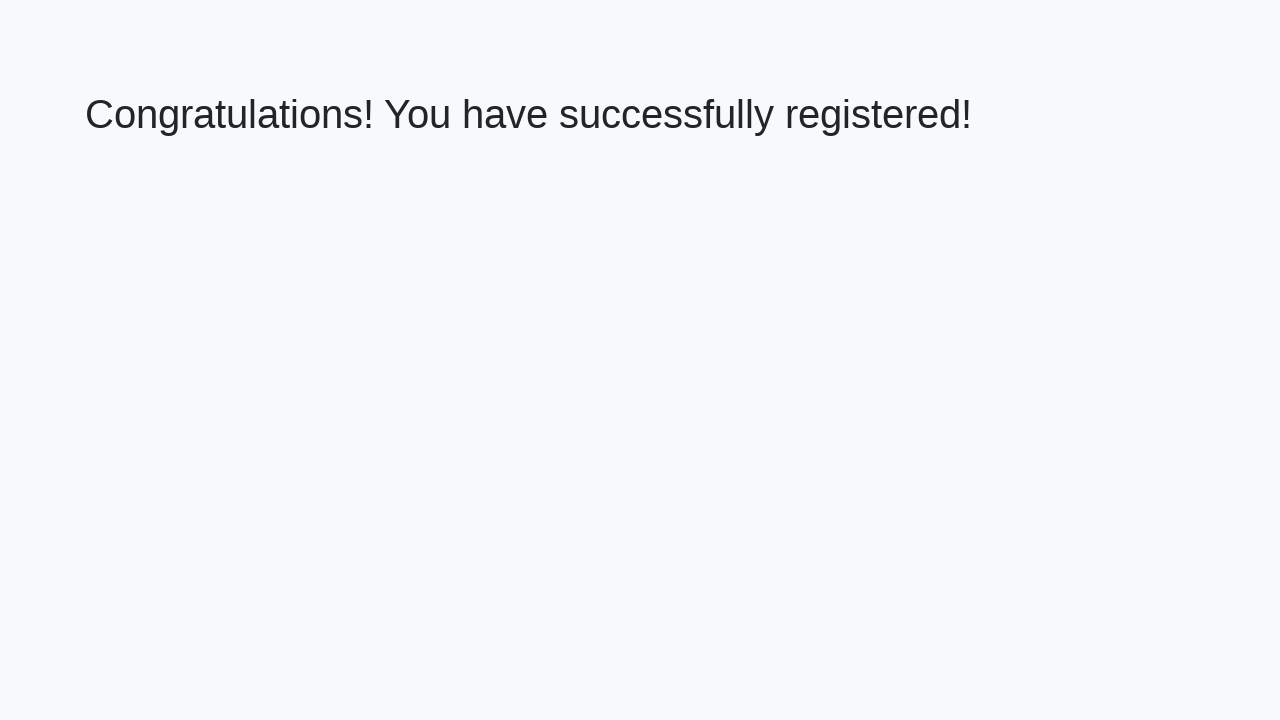

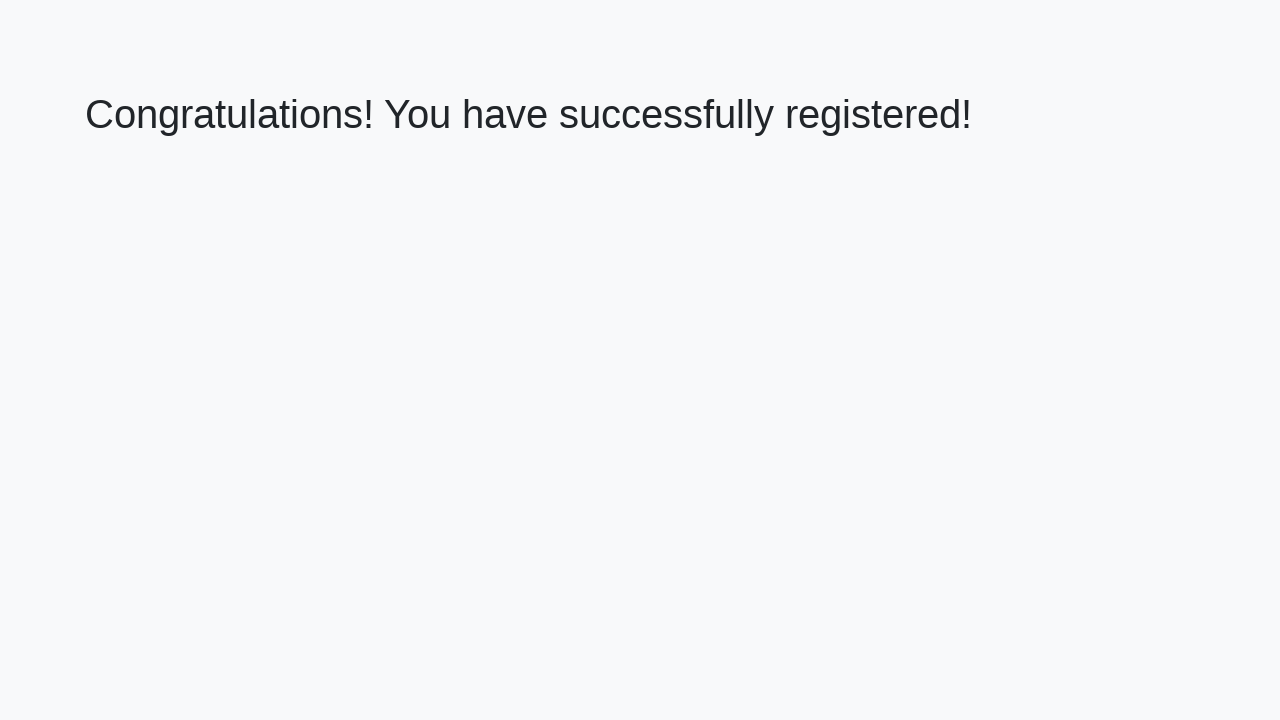